Tests JavaScript confirm dialog by entering a name, clicking confirm button, accepting and then dismissing the dialog

Starting URL: https://rahulshettyacademy.com/AutomationPractice/

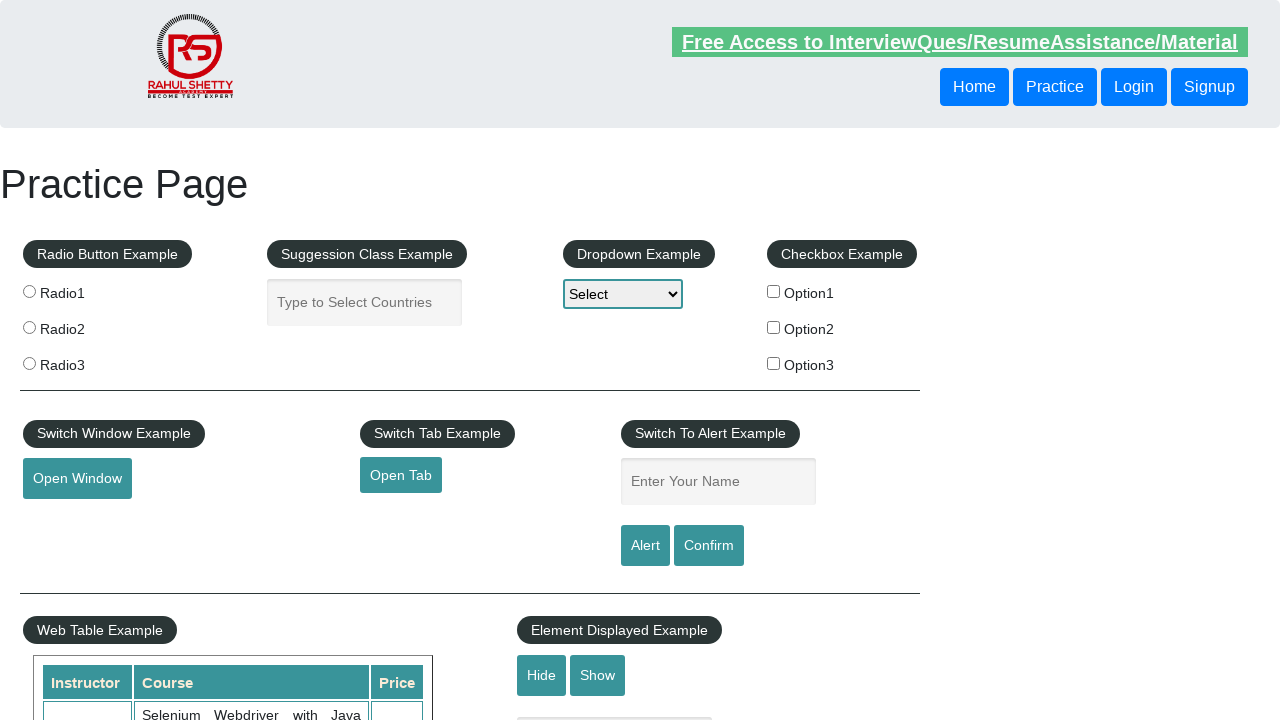

Filled name field with 'Maria' on #name
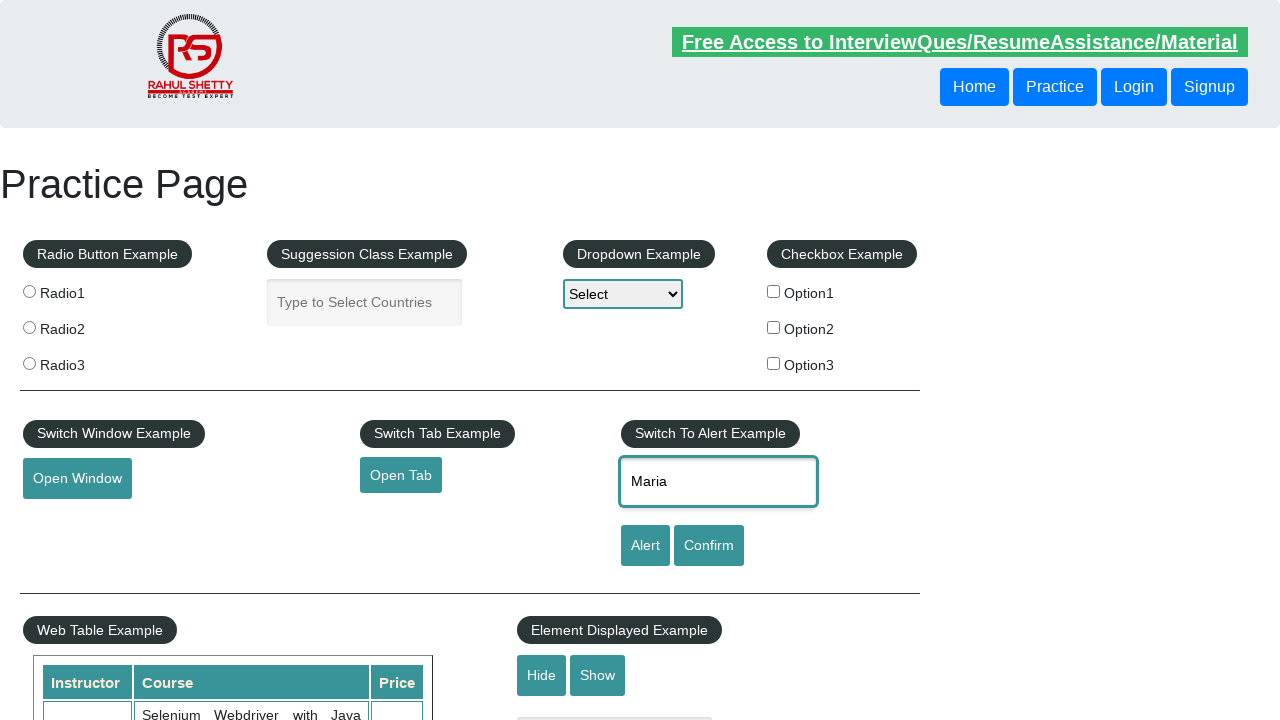

Set up dialog handler to accept first confirm dialog
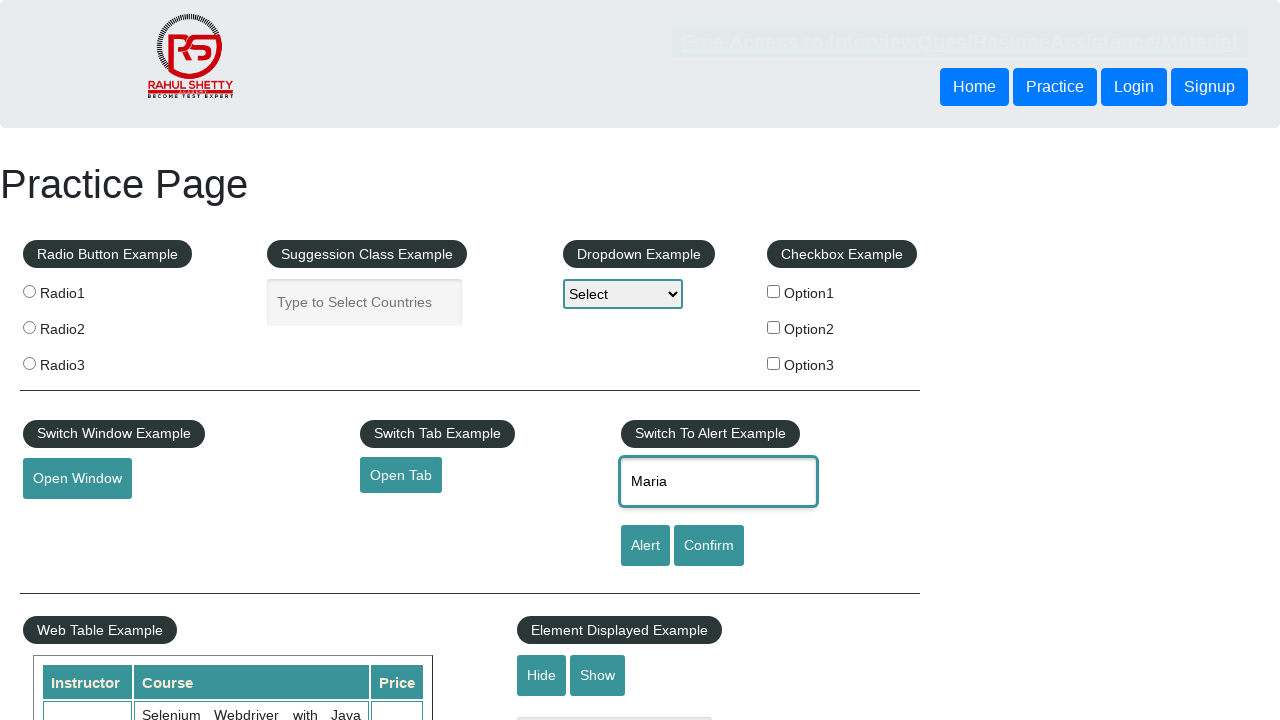

Clicked confirm button to trigger first dialog at (709, 546) on #confirmbtn
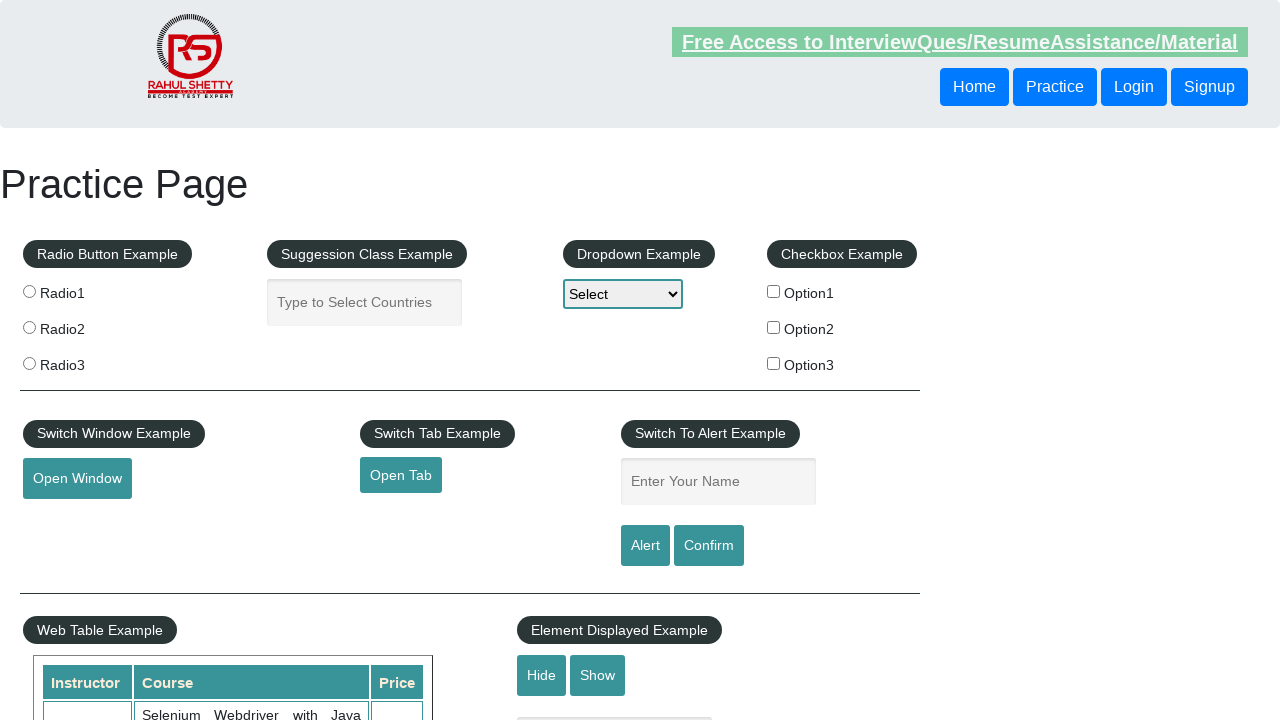

Waited 500ms for dialog to be processed
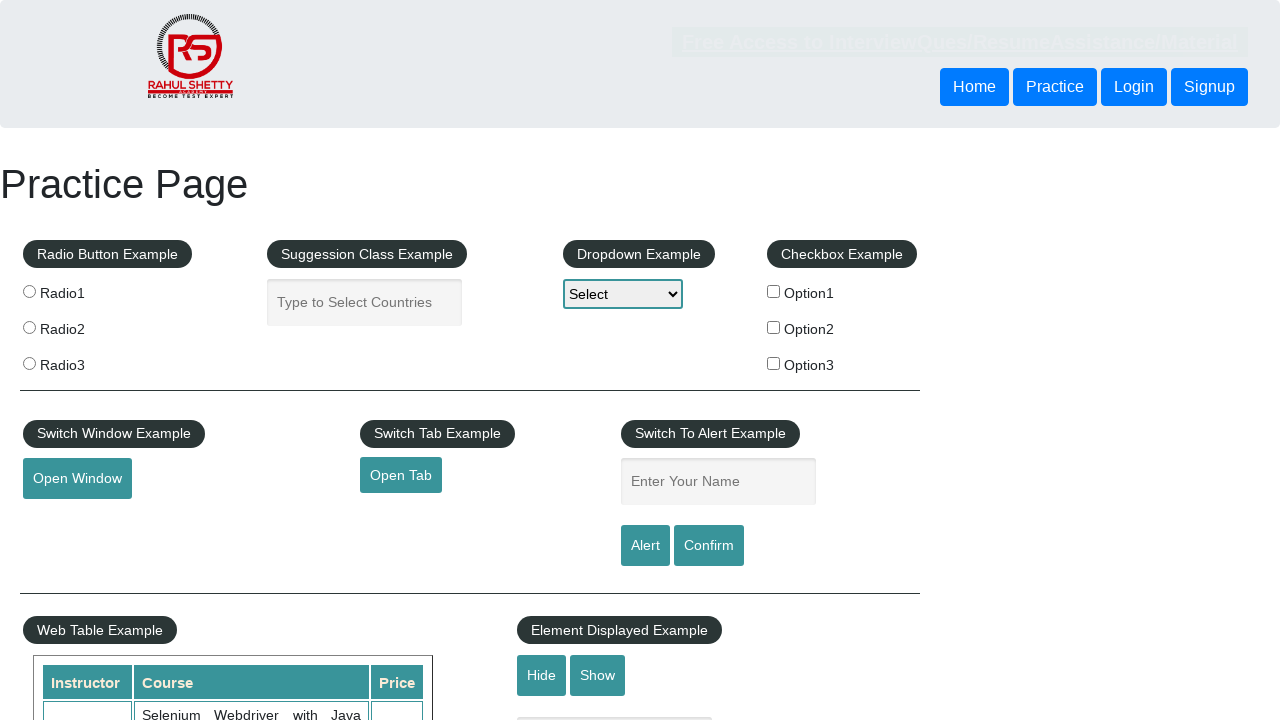

Set up dialog handler to dismiss second confirm dialog
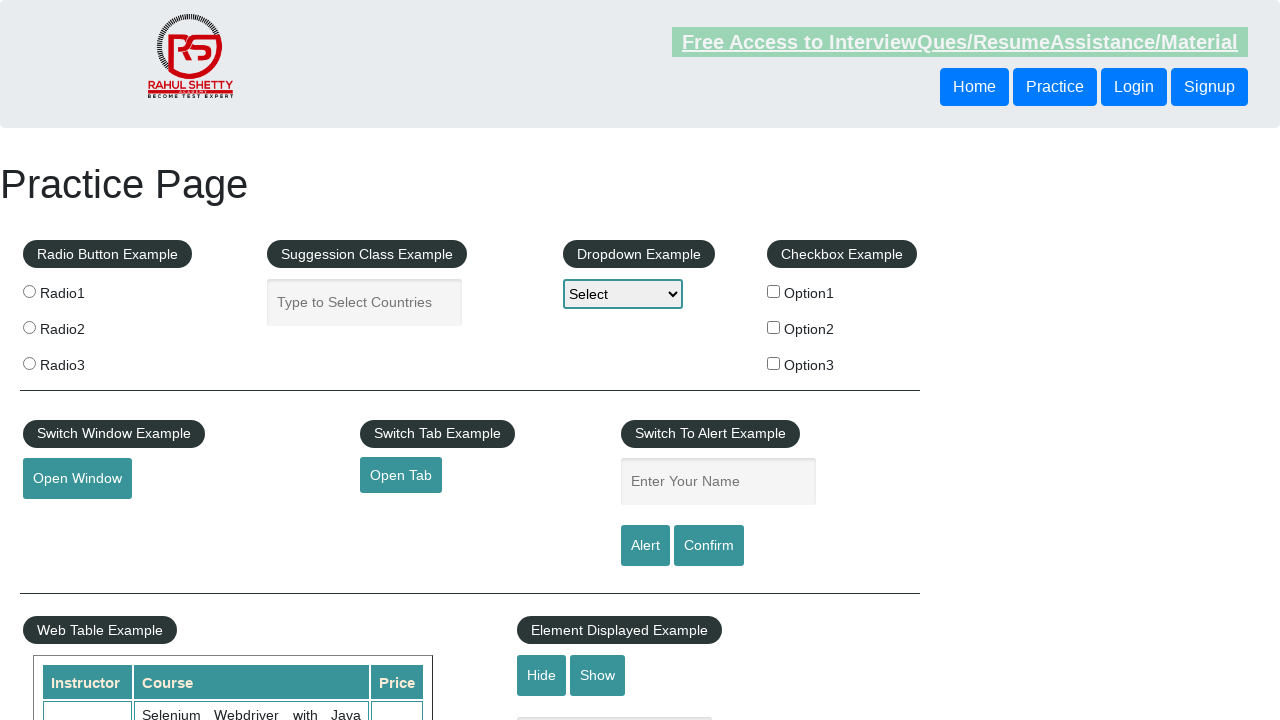

Clicked confirm button to trigger second dialog at (709, 546) on #confirmbtn
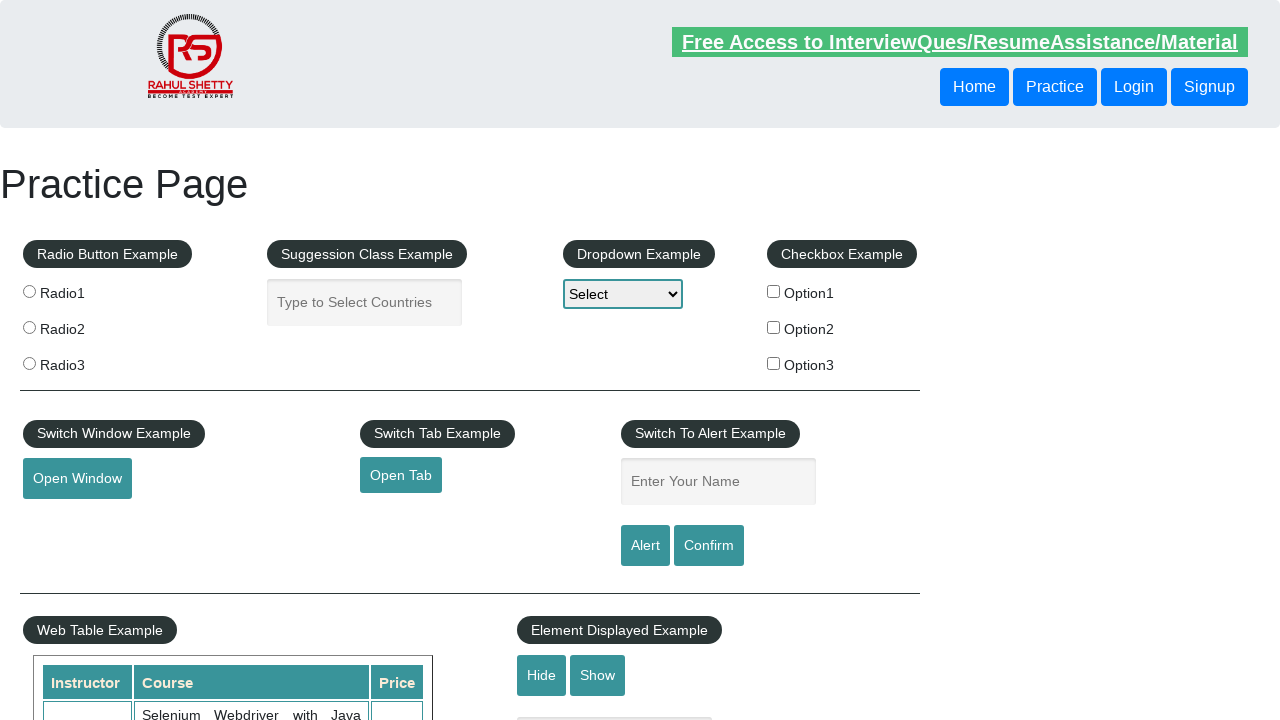

Waited 500ms for second dialog to be processed
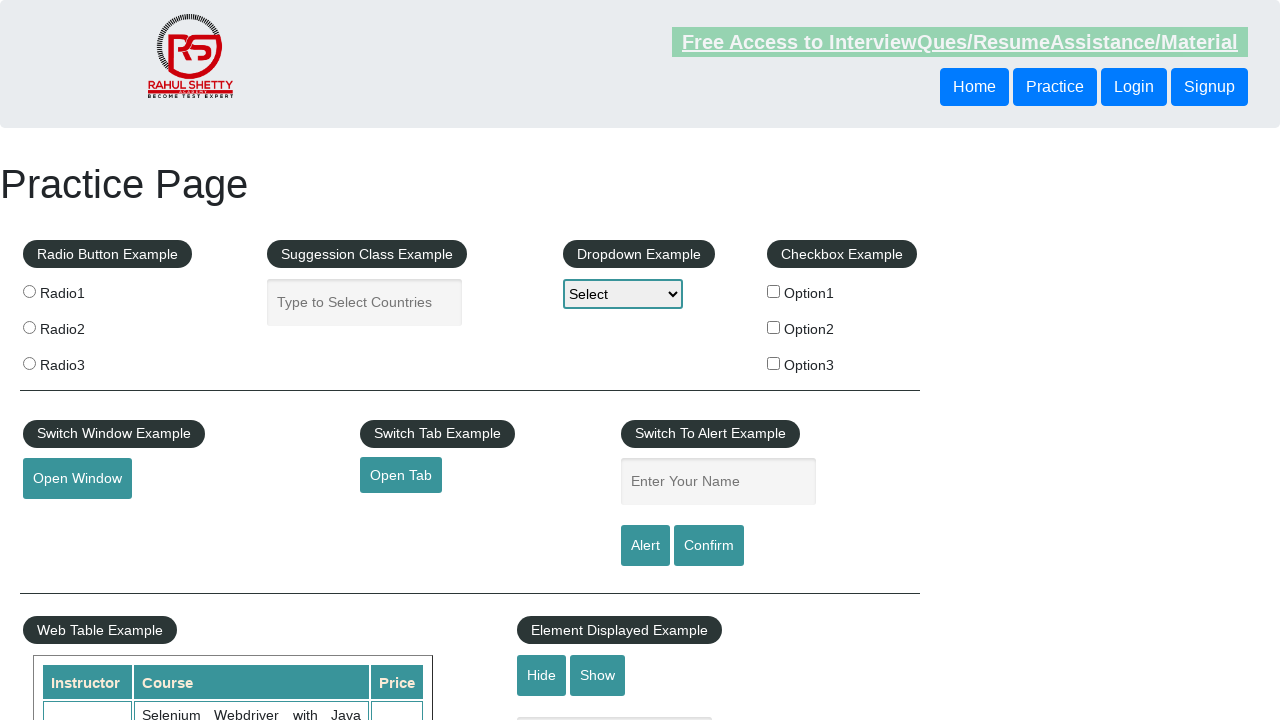

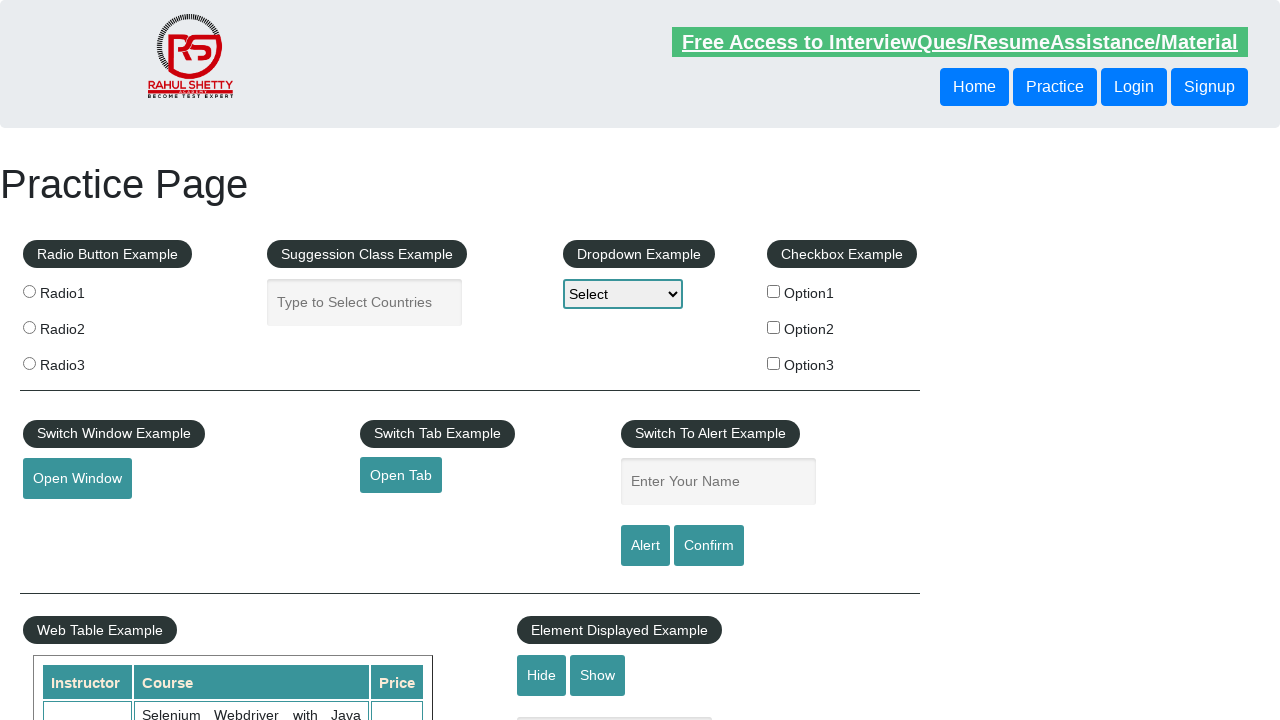